Tests a dynamic pricing page by waiting for the price to drop to $100, then booking and solving a mathematical challenge

Starting URL: http://suninjuly.github.io/explicit_wait2.html

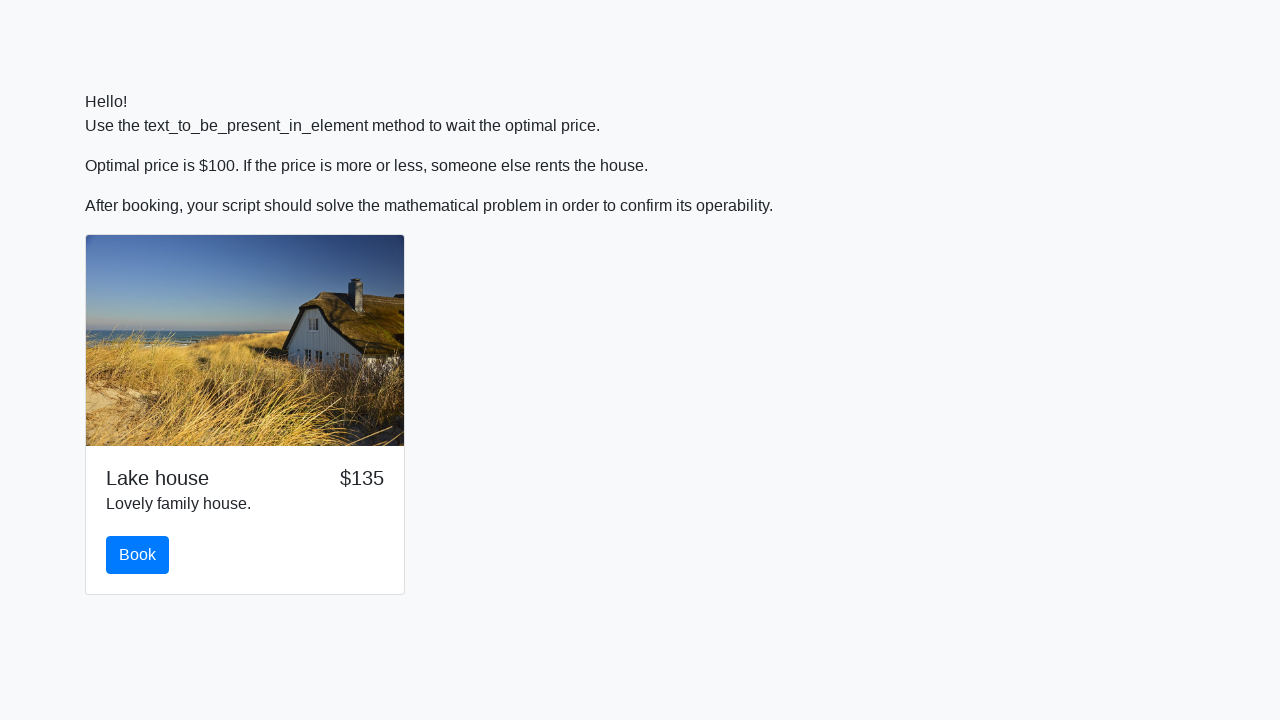

Waited for price to drop to $100
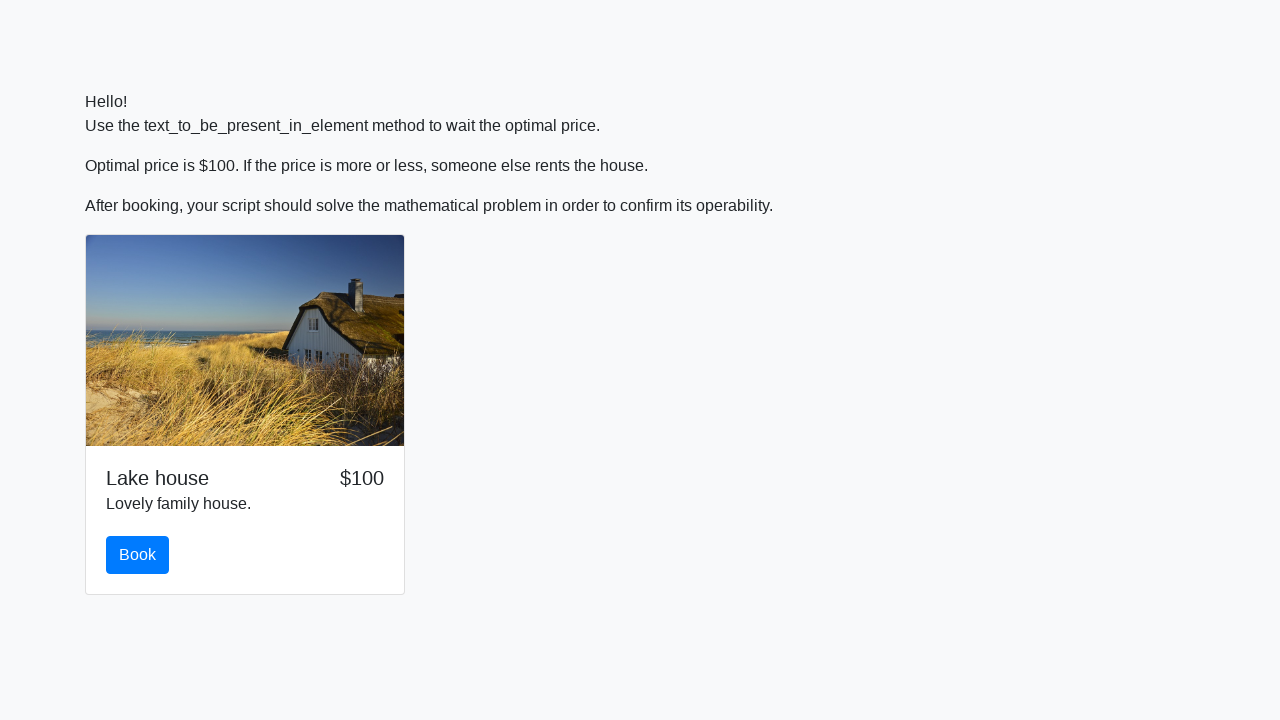

Clicked the book button at (138, 555) on #book
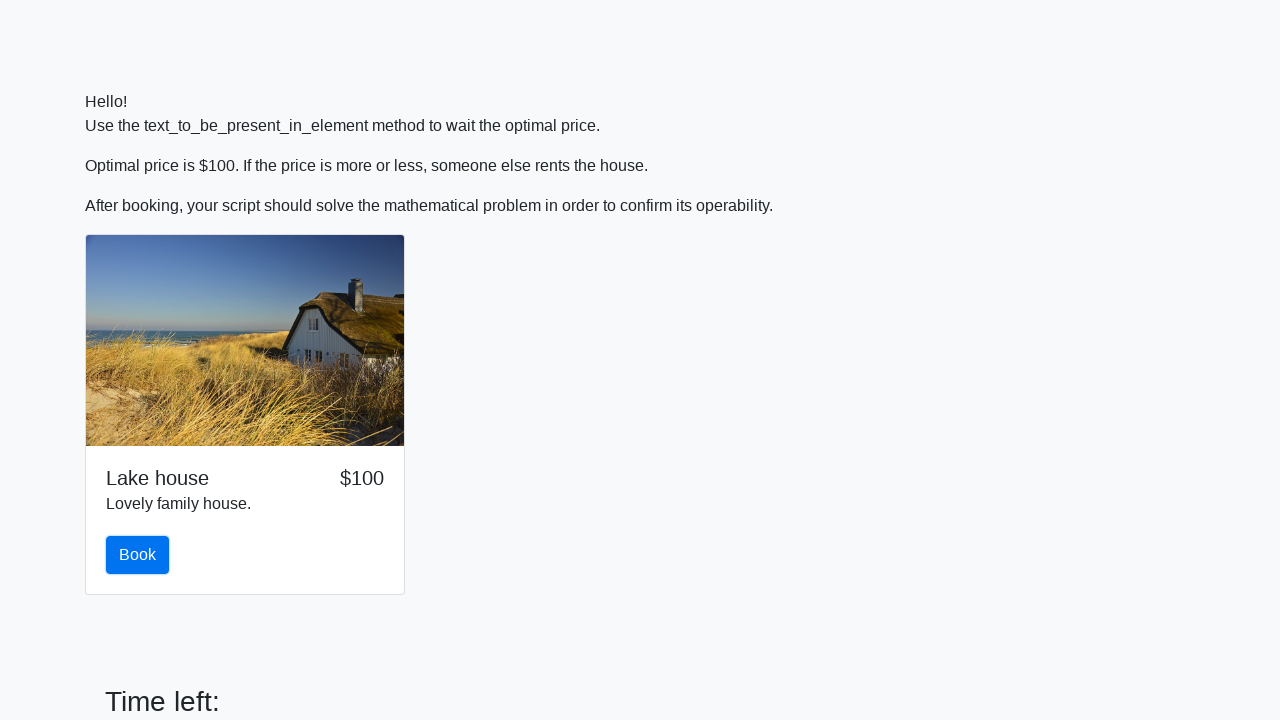

Retrieved input value: 466
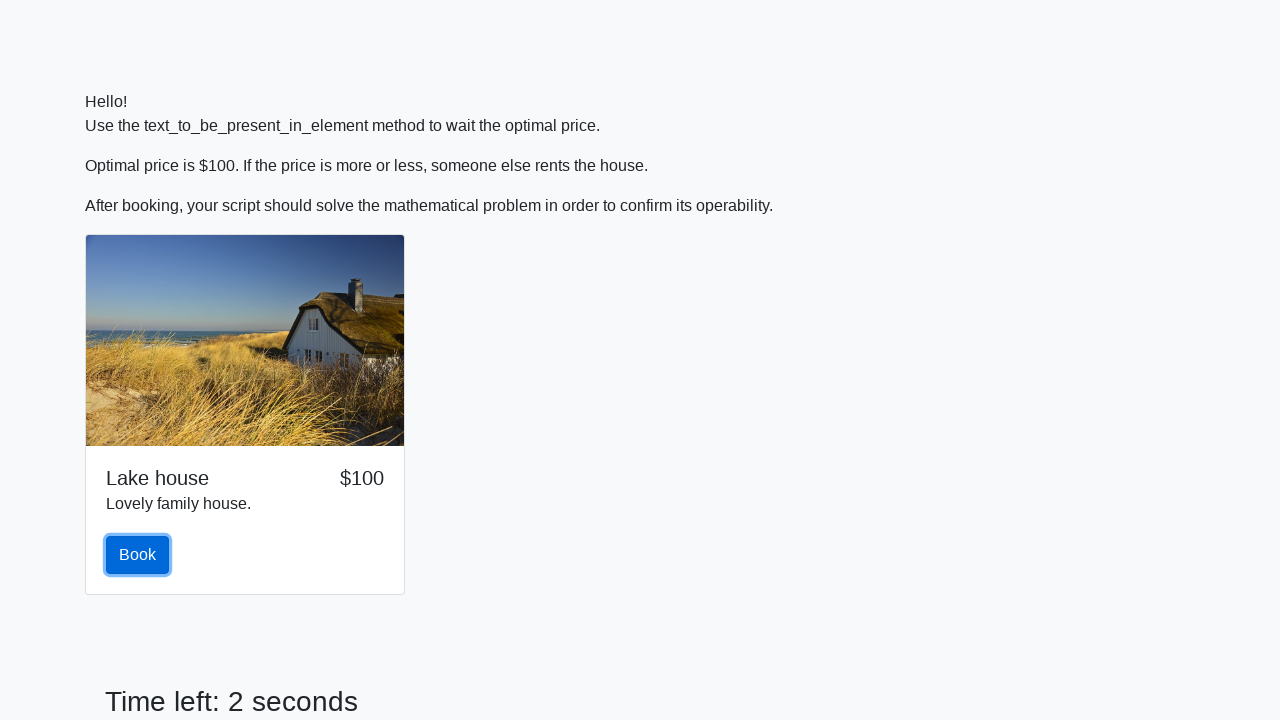

Calculated answer: 2.3393797083483037
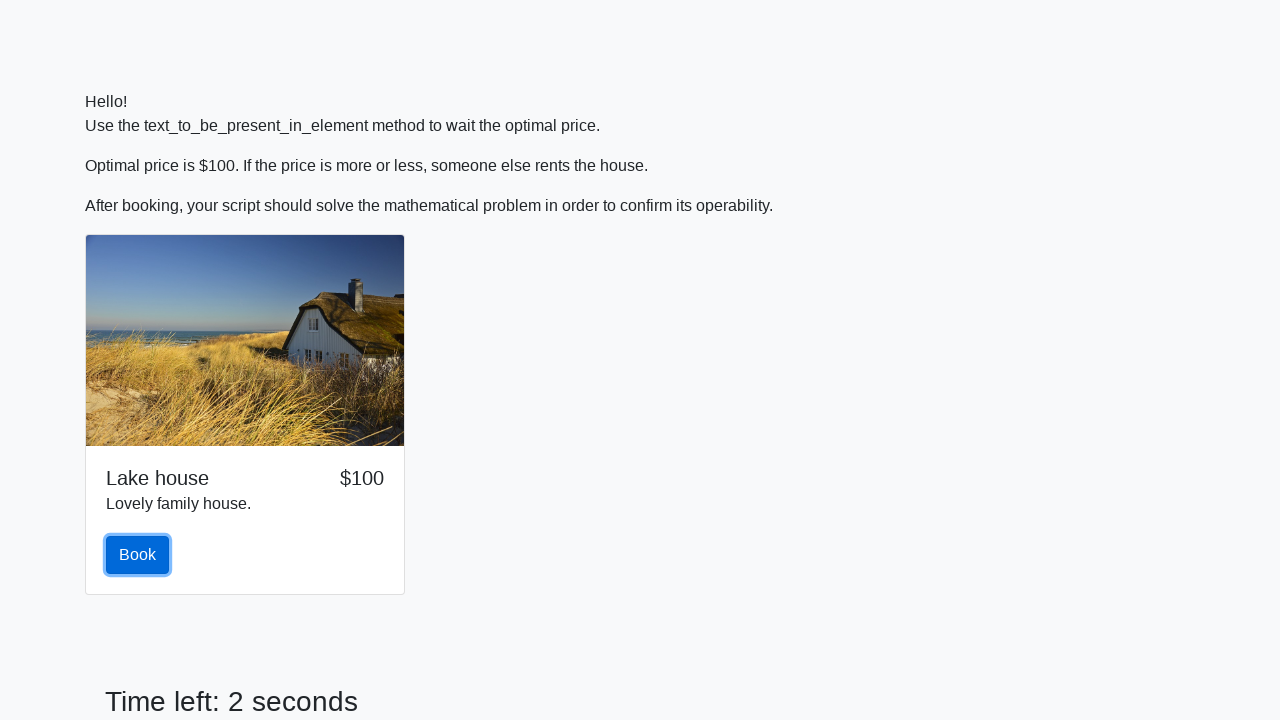

Filled answer field with calculated value on #answer
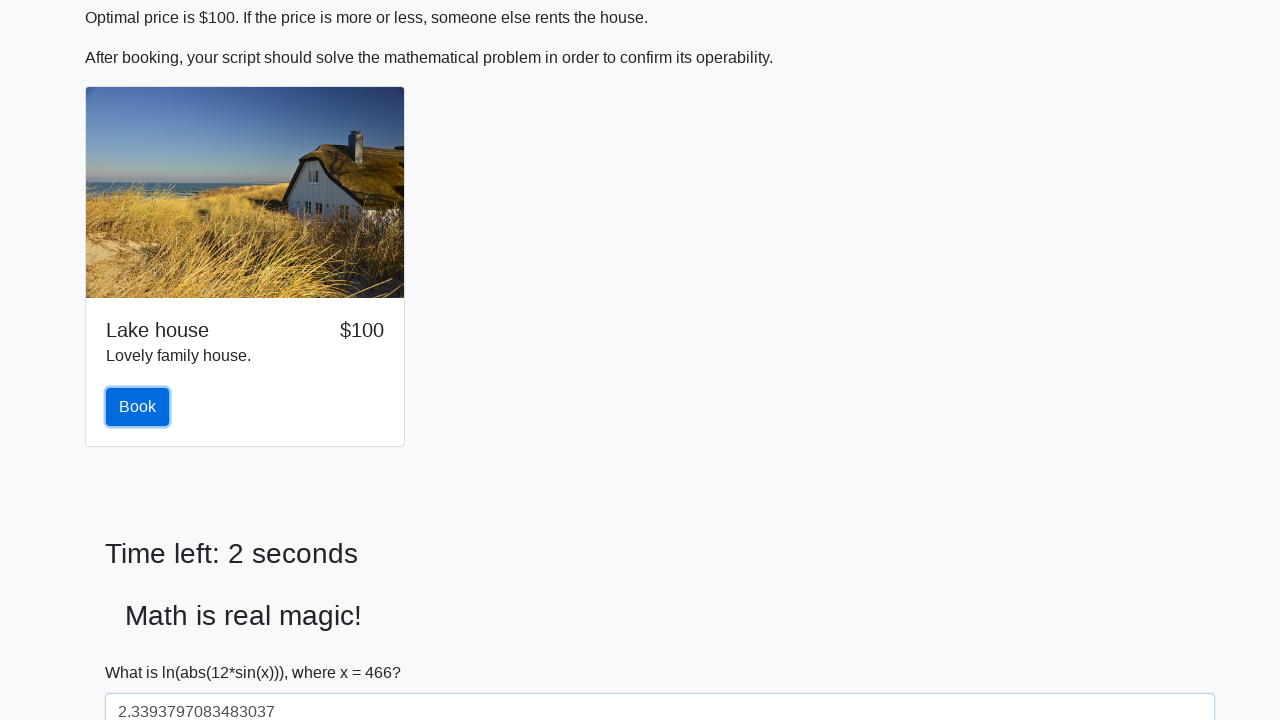

Clicked solve button to submit the solution at (143, 651) on #solve
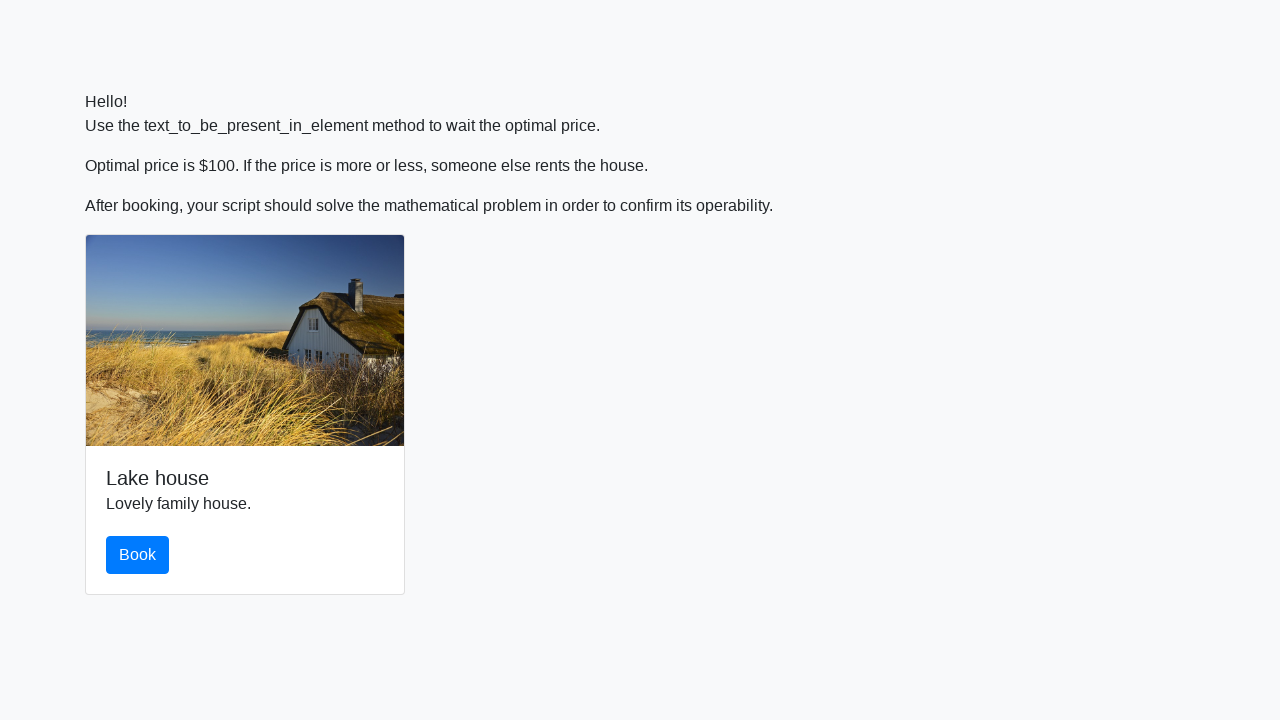

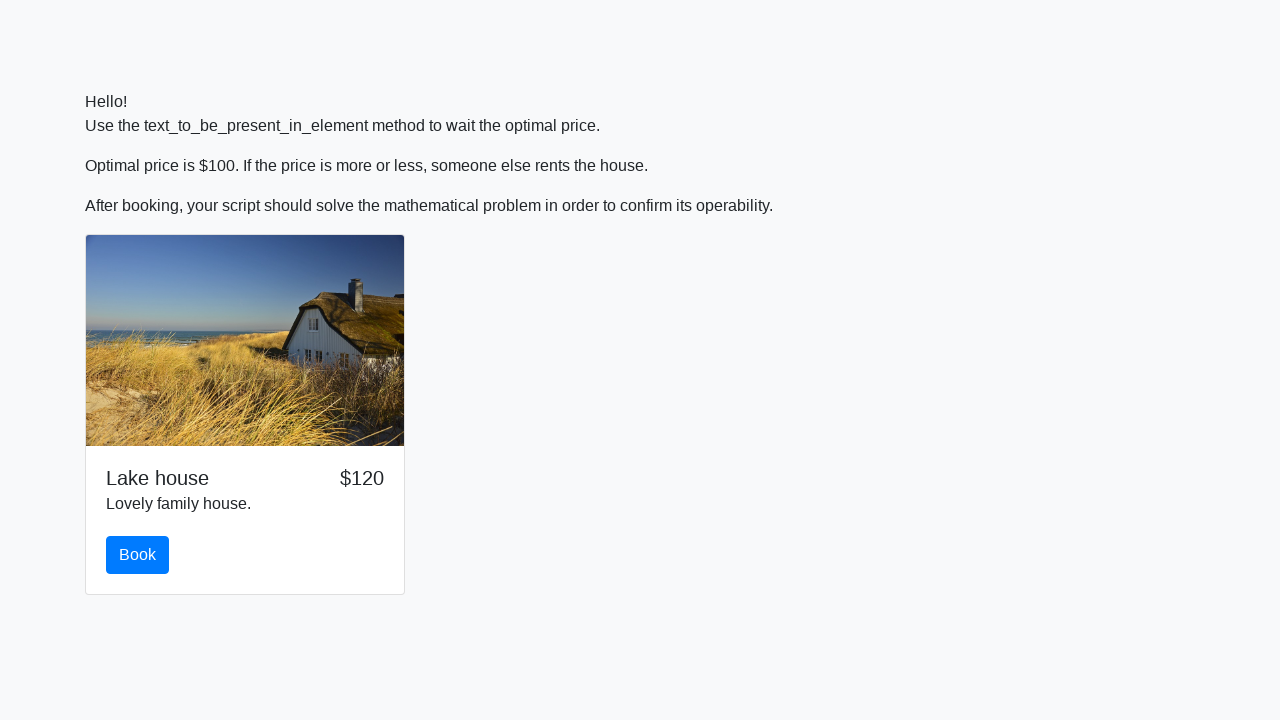